Tests drag and drop functionality by dragging a price minimum slider element horizontally to adjust its position

Starting URL: http://omayo.blogspot.com/p/page3.html

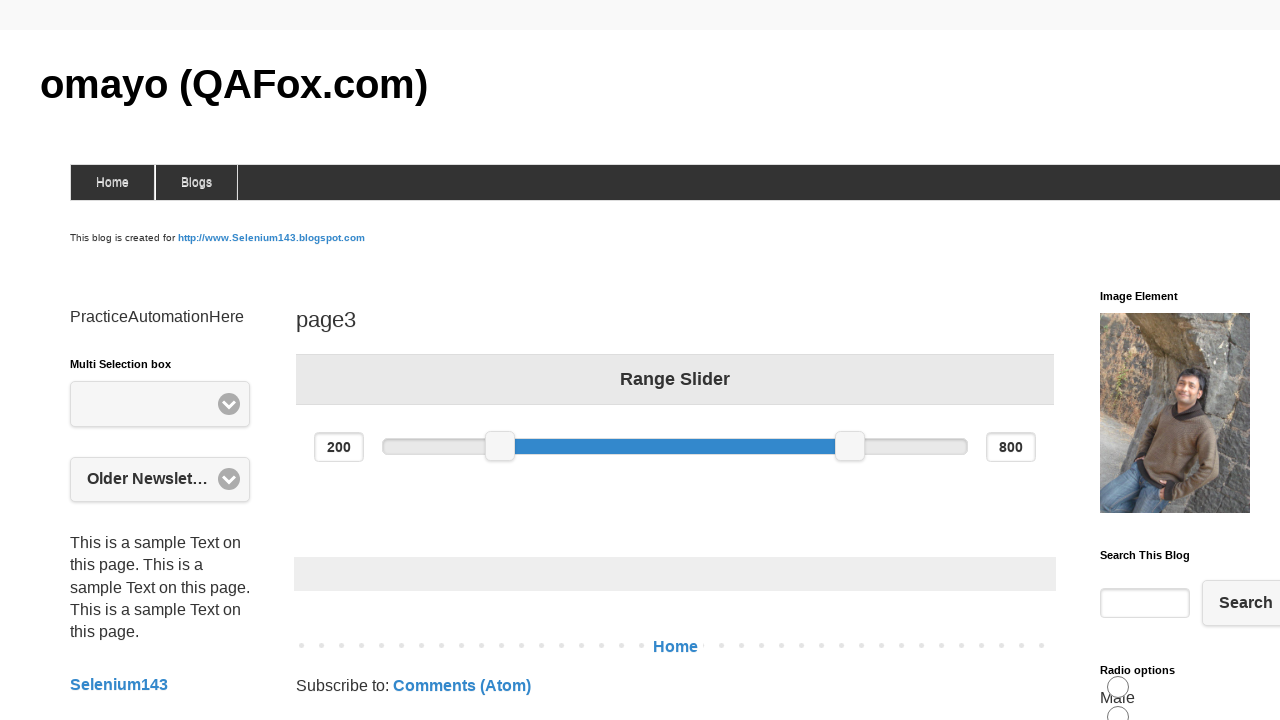

Price minimum slider element became visible
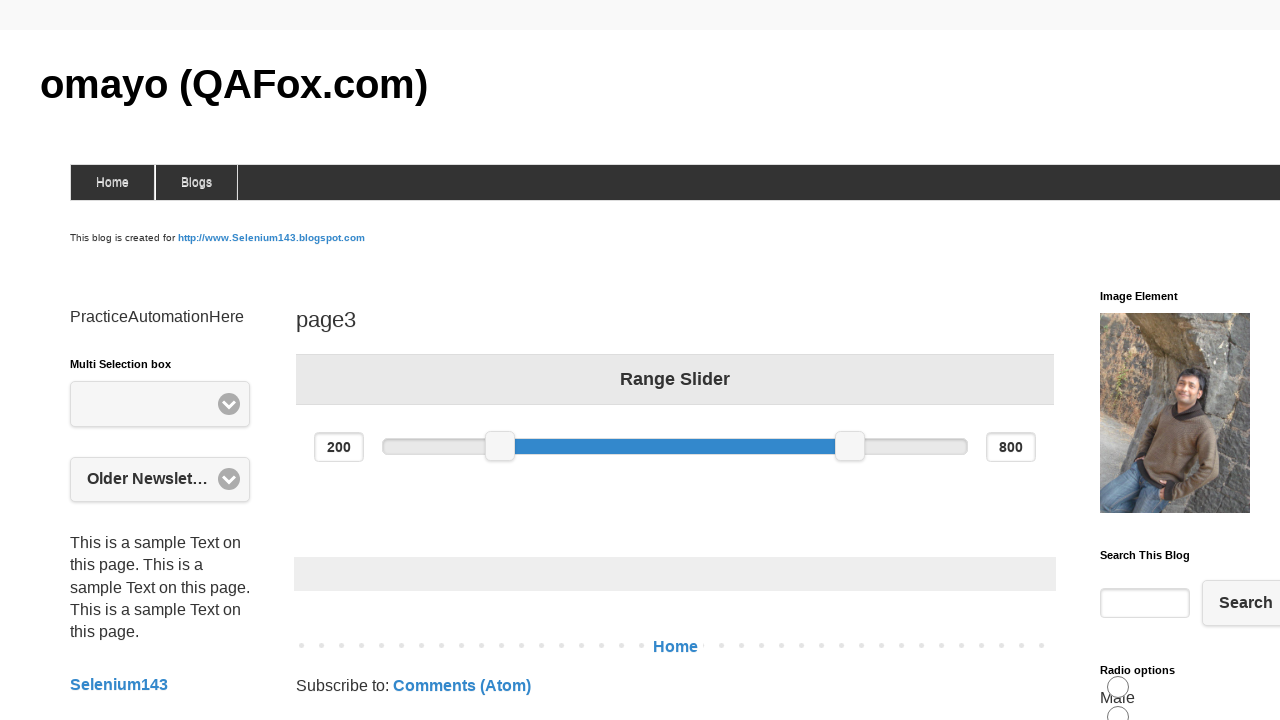

Retrieved bounding box of minimum price slider element
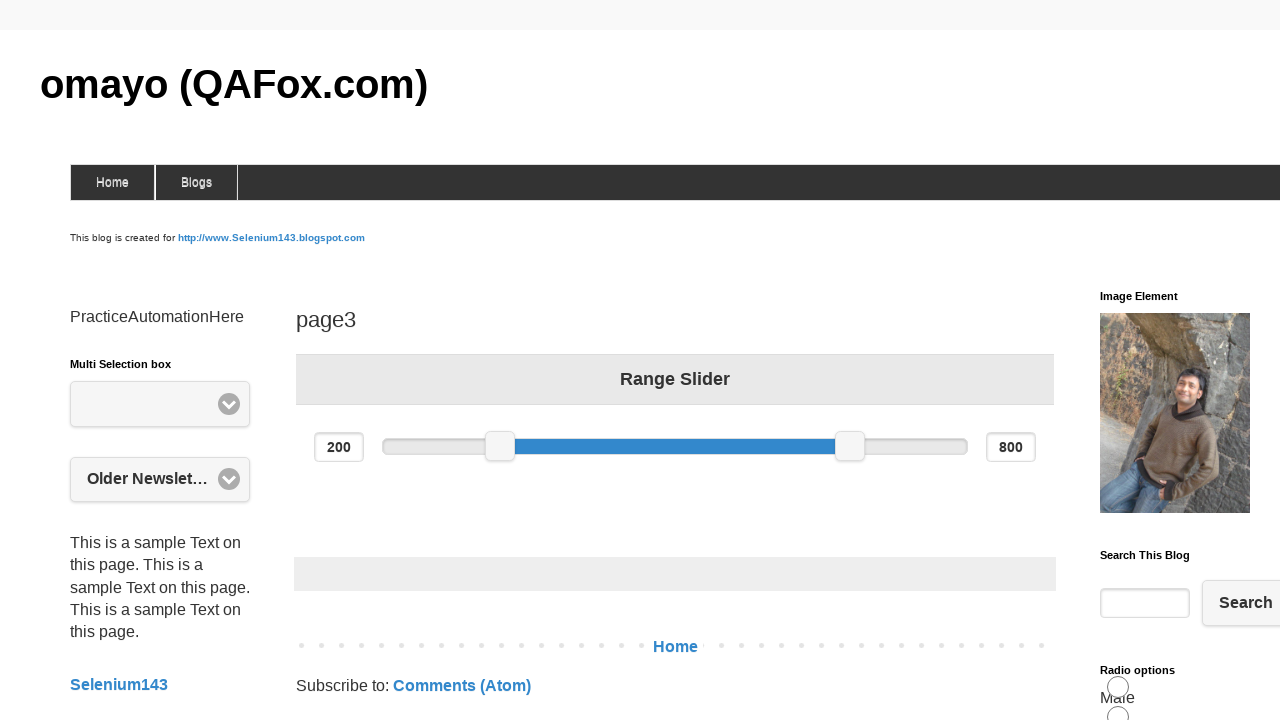

Moved mouse to center of price minimum slider element at (500, 446)
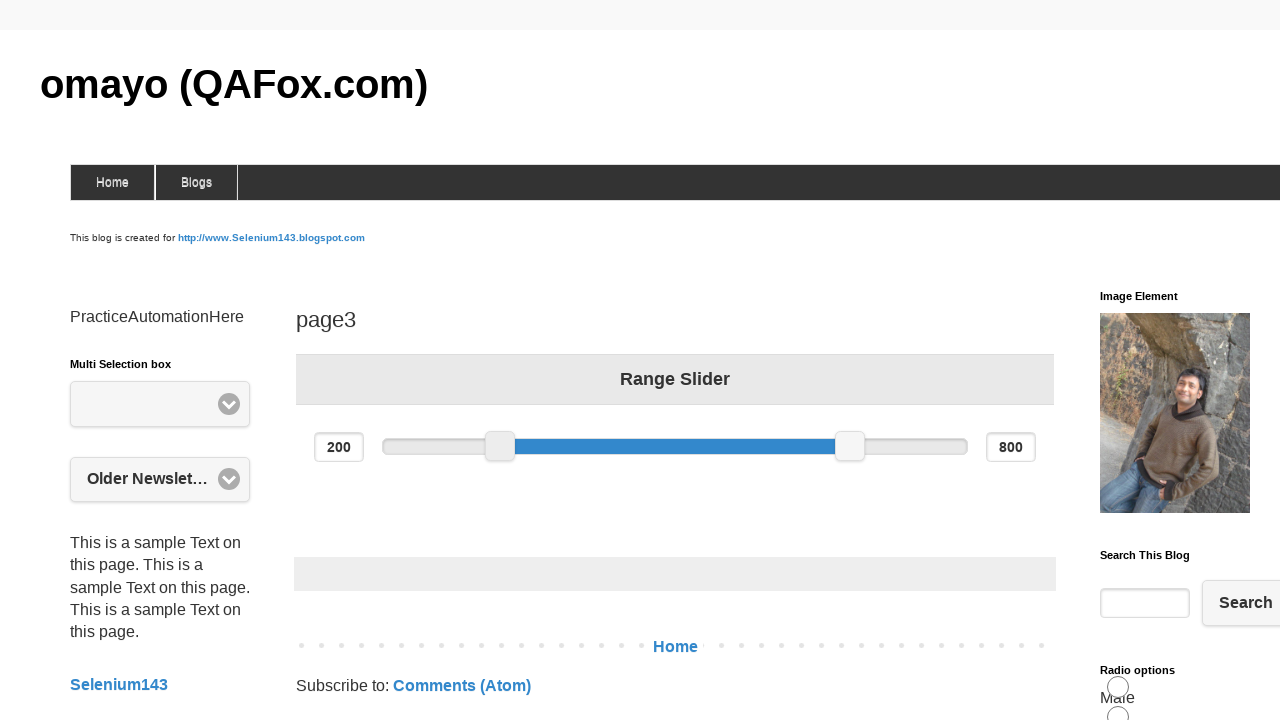

Pressed mouse button down on slider element at (500, 446)
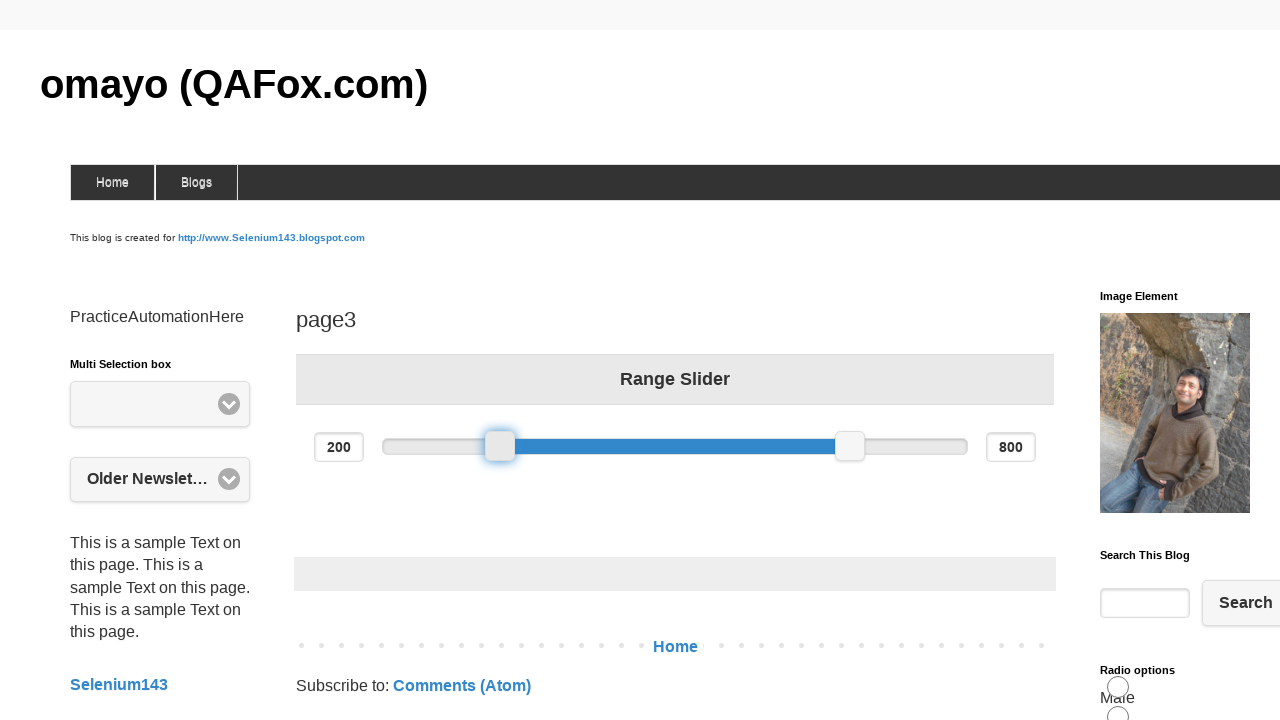

Dragged slider element 47 pixels to the left at (453, 446)
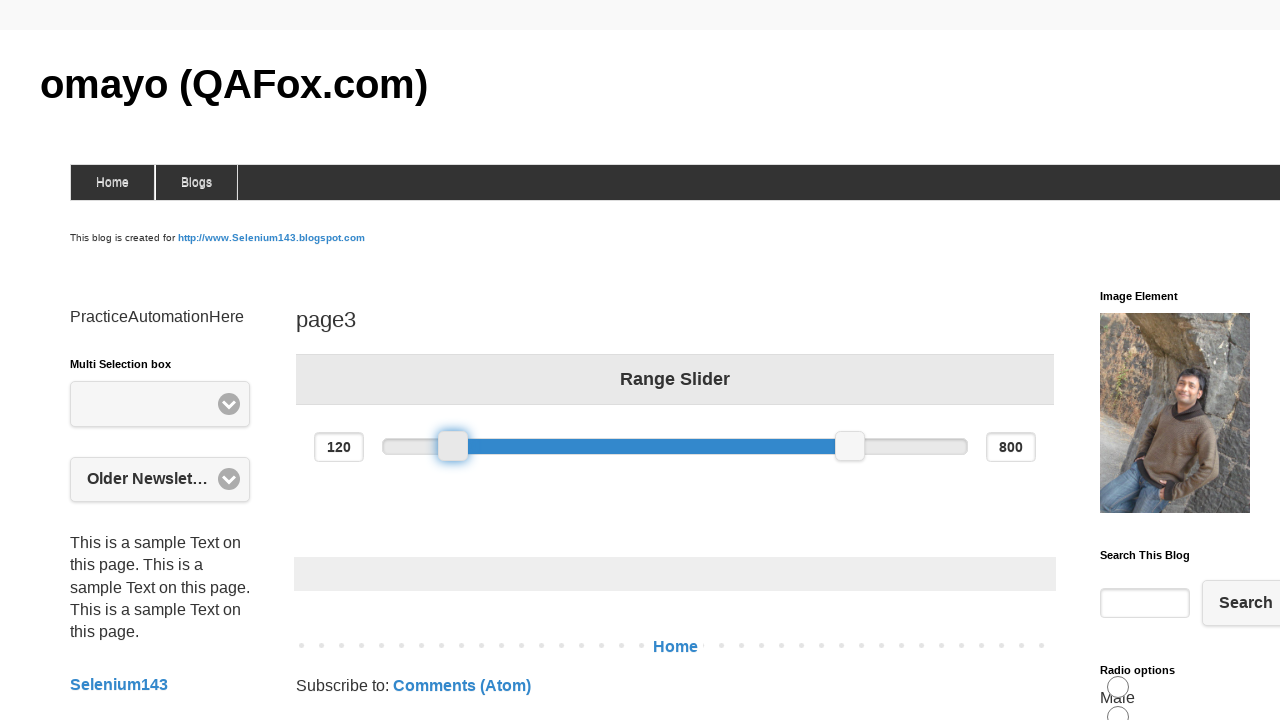

Released mouse button, completing drag operation at (453, 446)
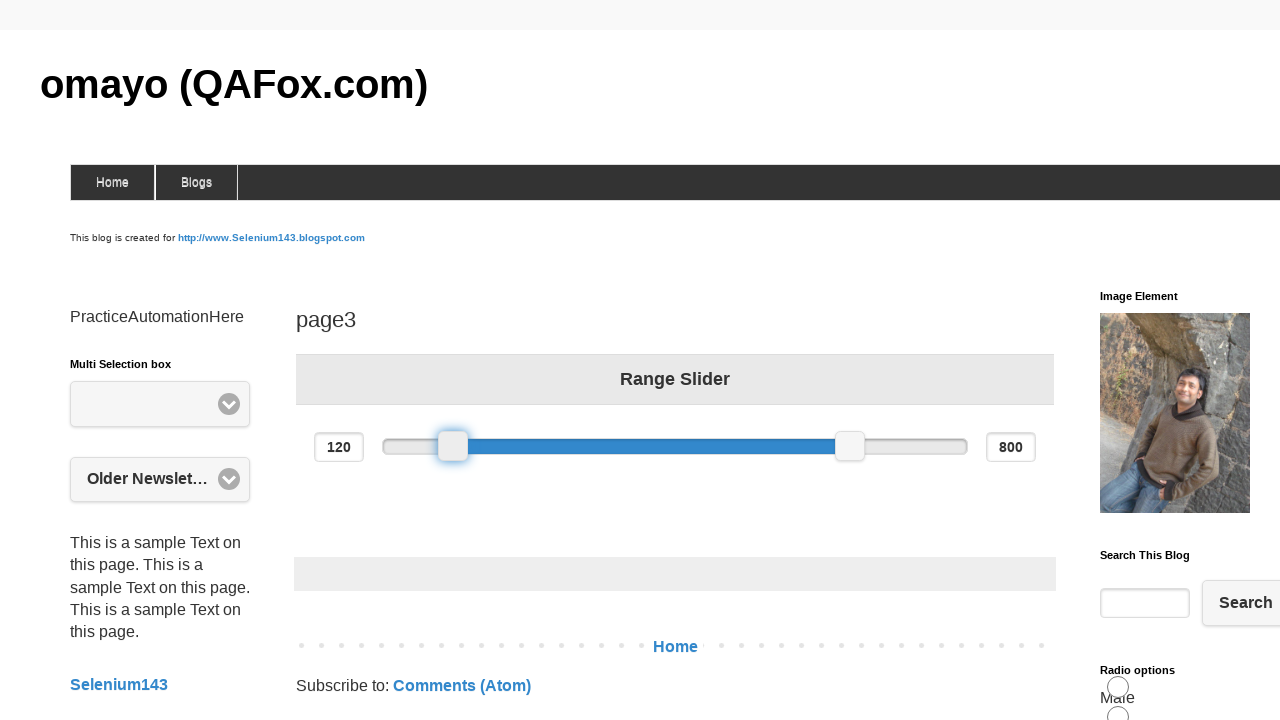

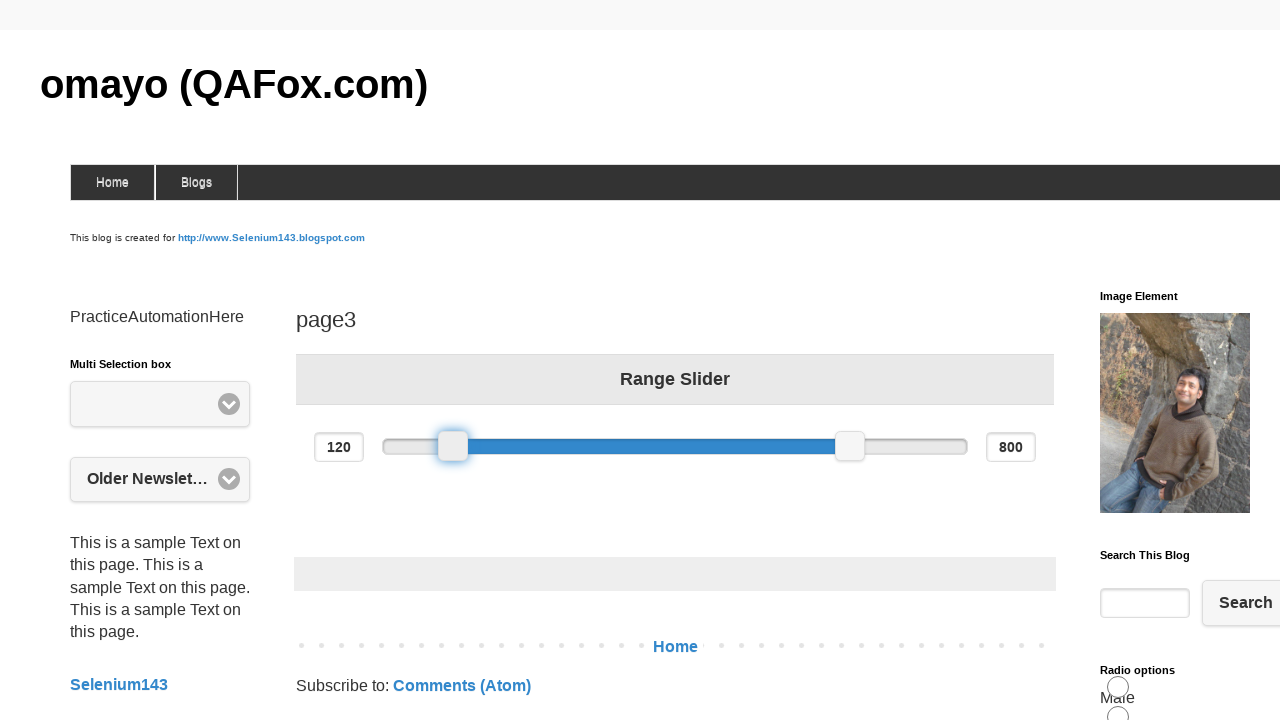